Tests dynamic content page by navigating to it and refreshing the page to verify static content behavior

Starting URL: http://the-internet.herokuapp.com/dynamic_content?with_content=static

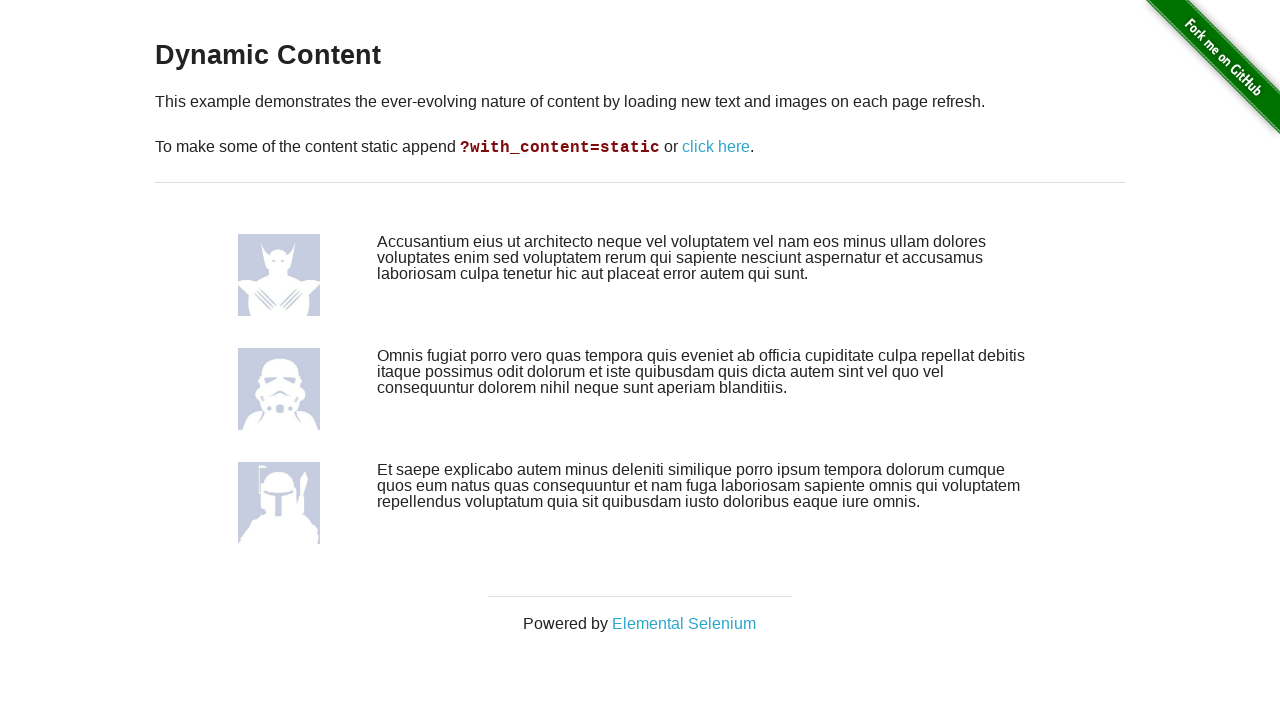

Waited for dynamic content page to load
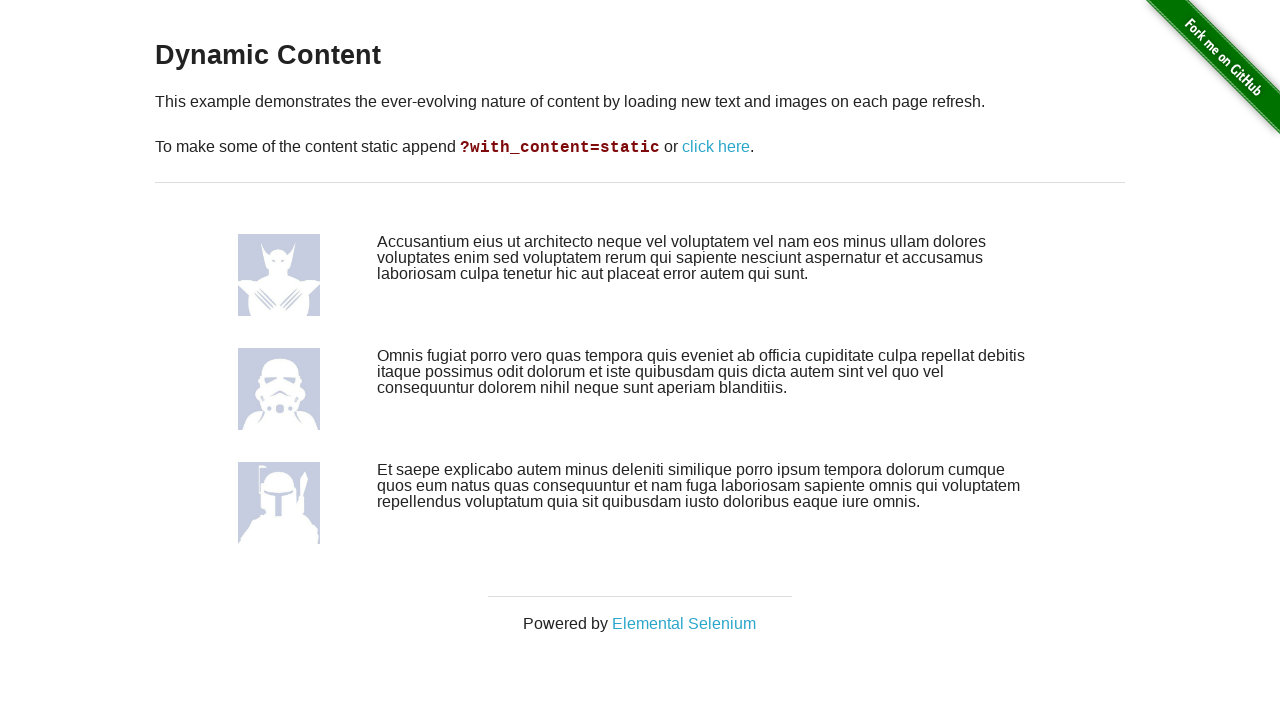

Reloaded the dynamic content page
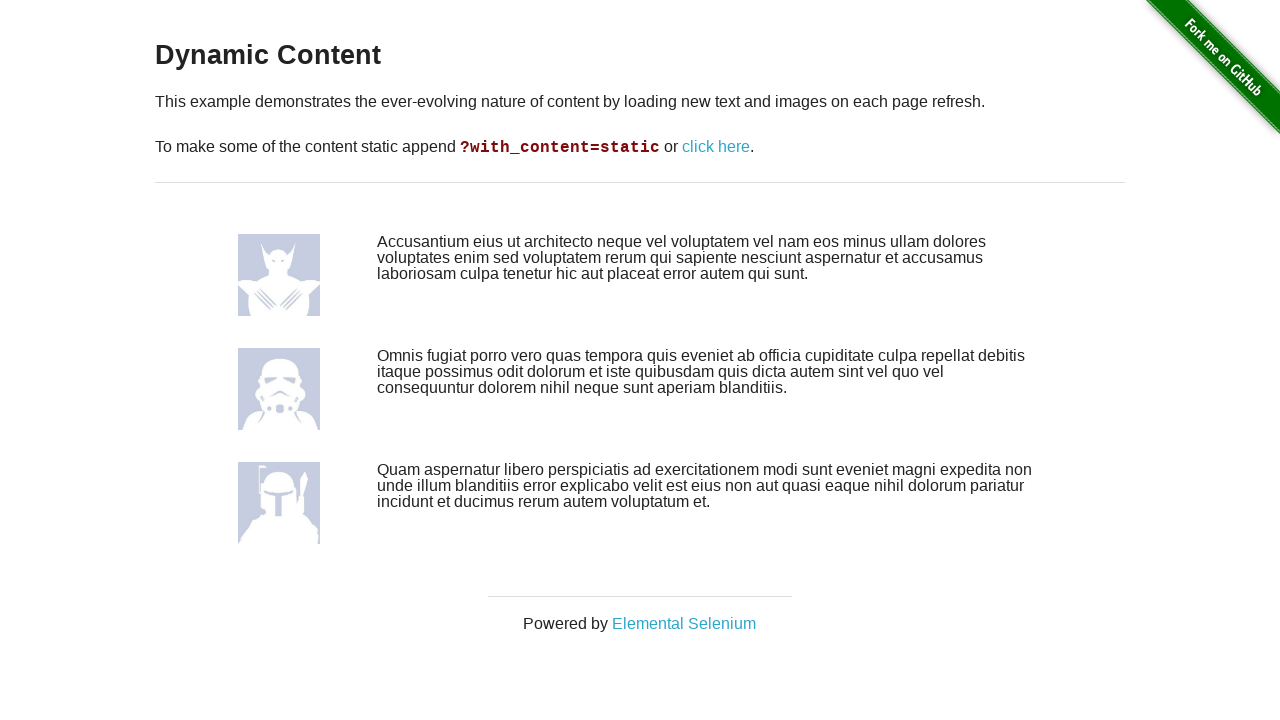

Waited for page to finish reloading
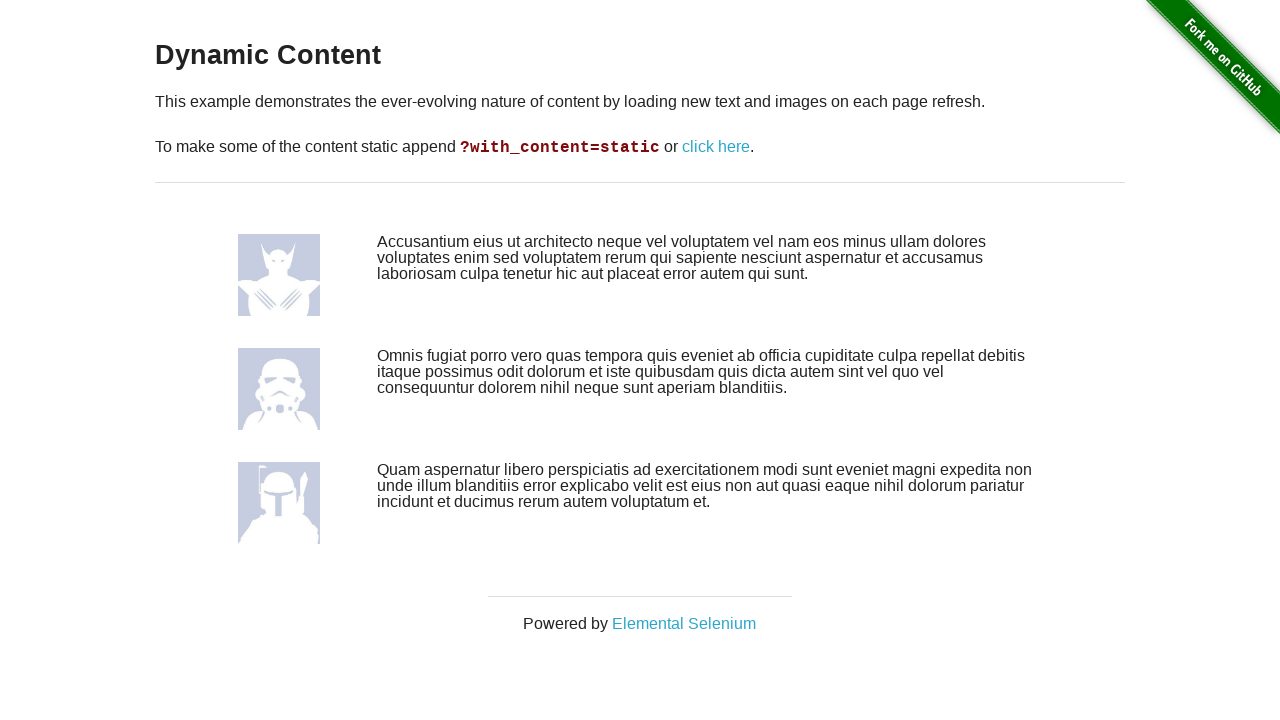

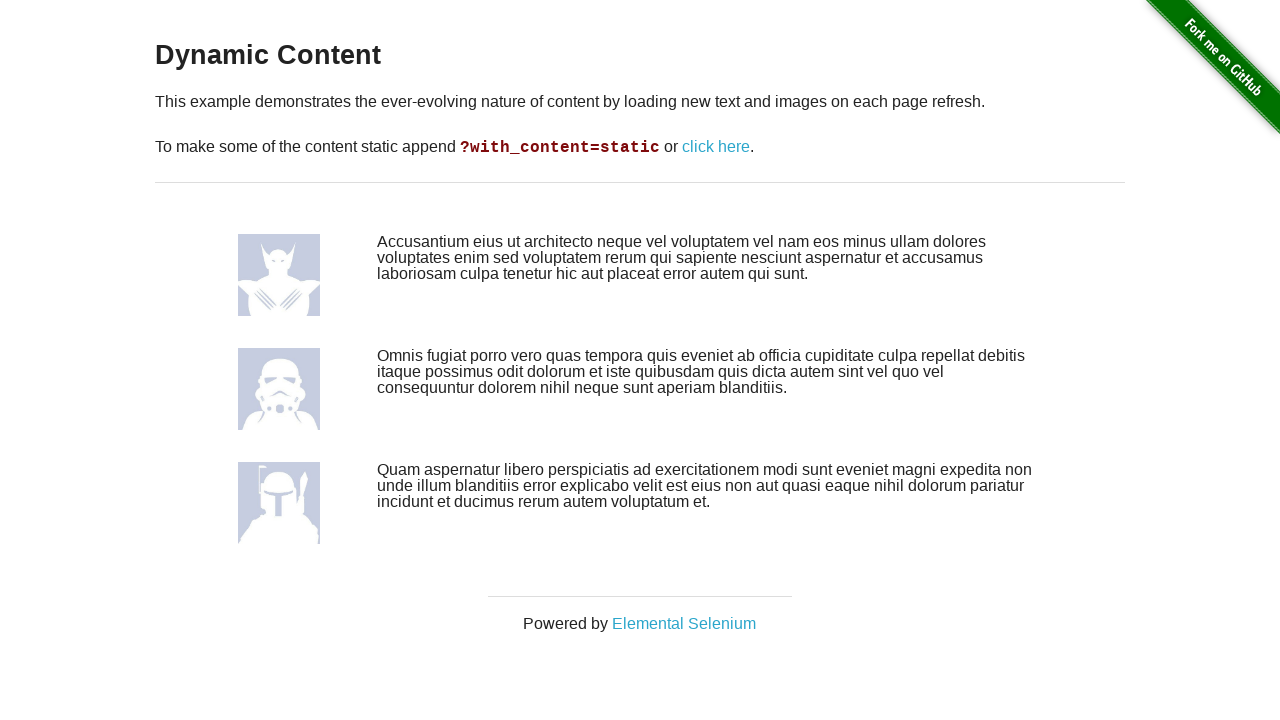